Verifies that the GitHub link in the header points to the correct WebdriverIO GitHub repository

Starting URL: https://webdriver.io/

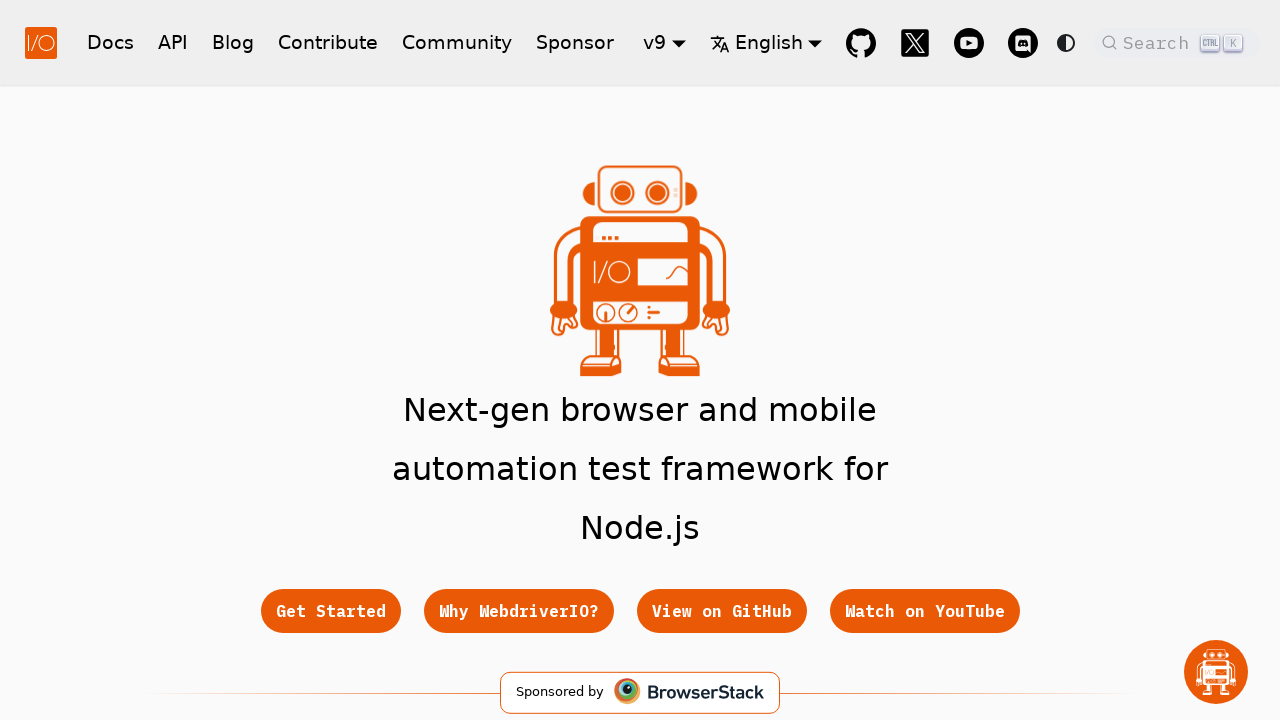

Retrieved href attribute from GitHub link in header
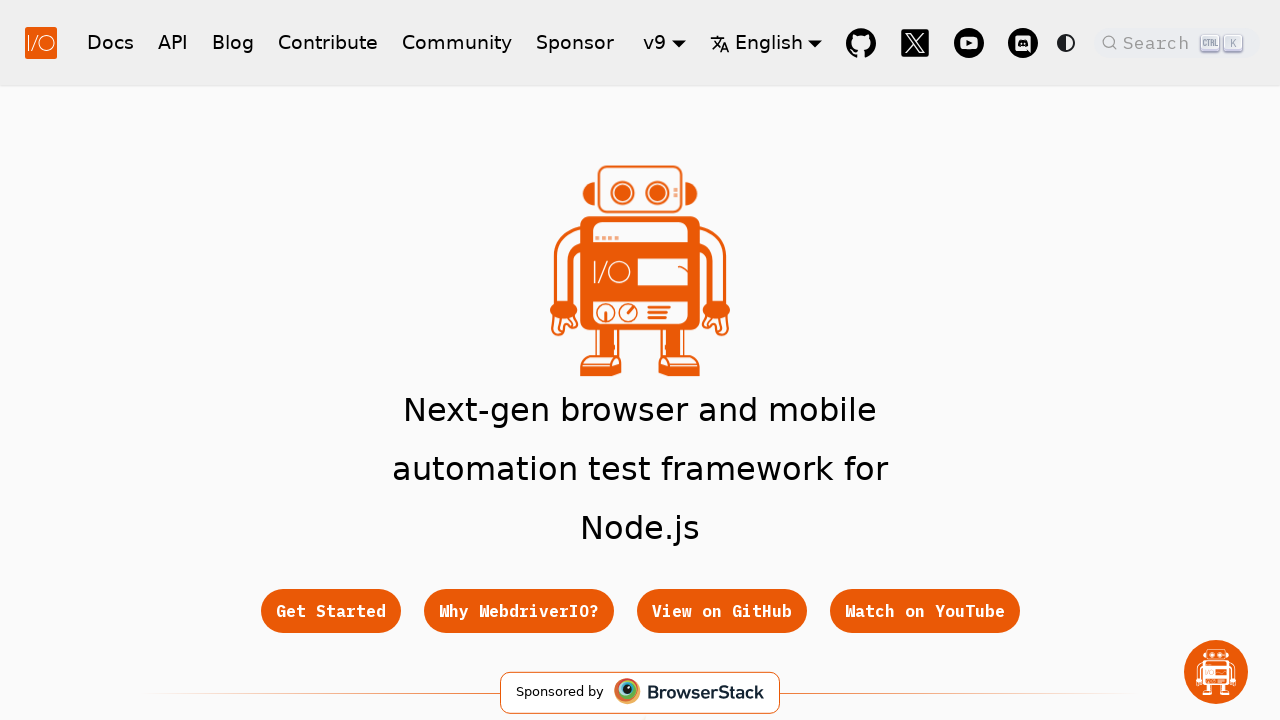

Verified GitHub link points to https://github.com/webdriverio/webdriverio
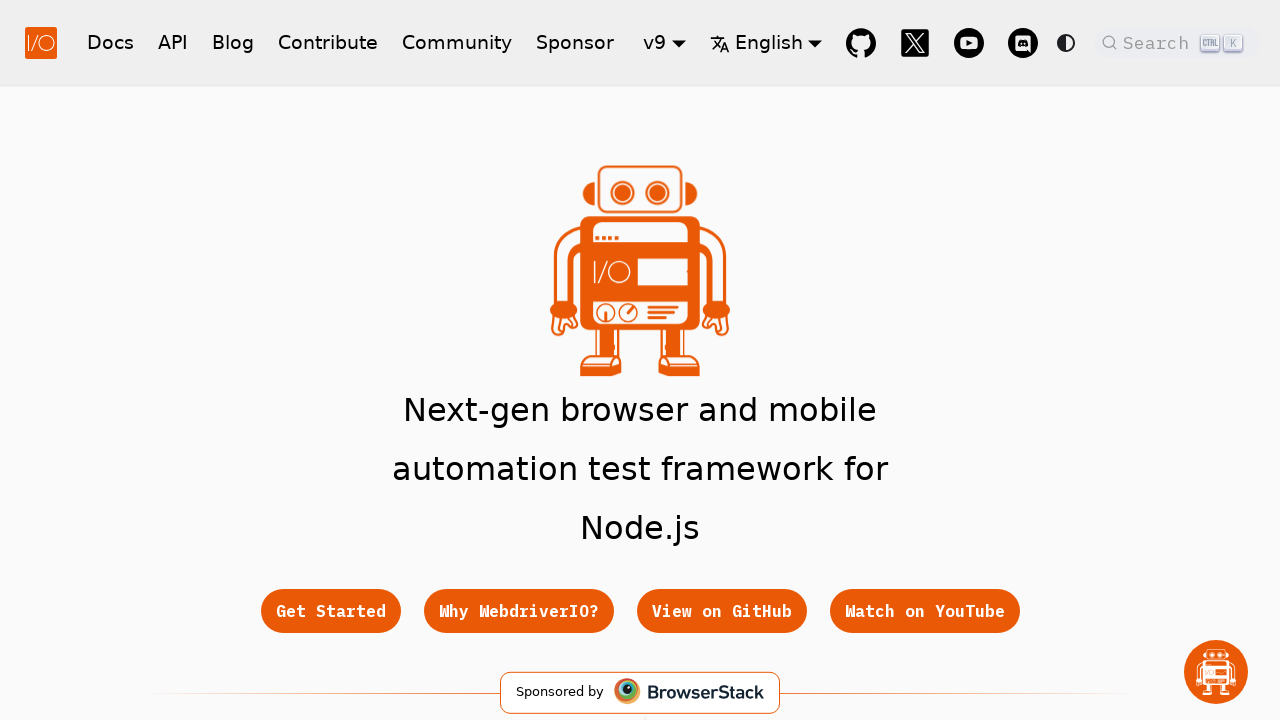

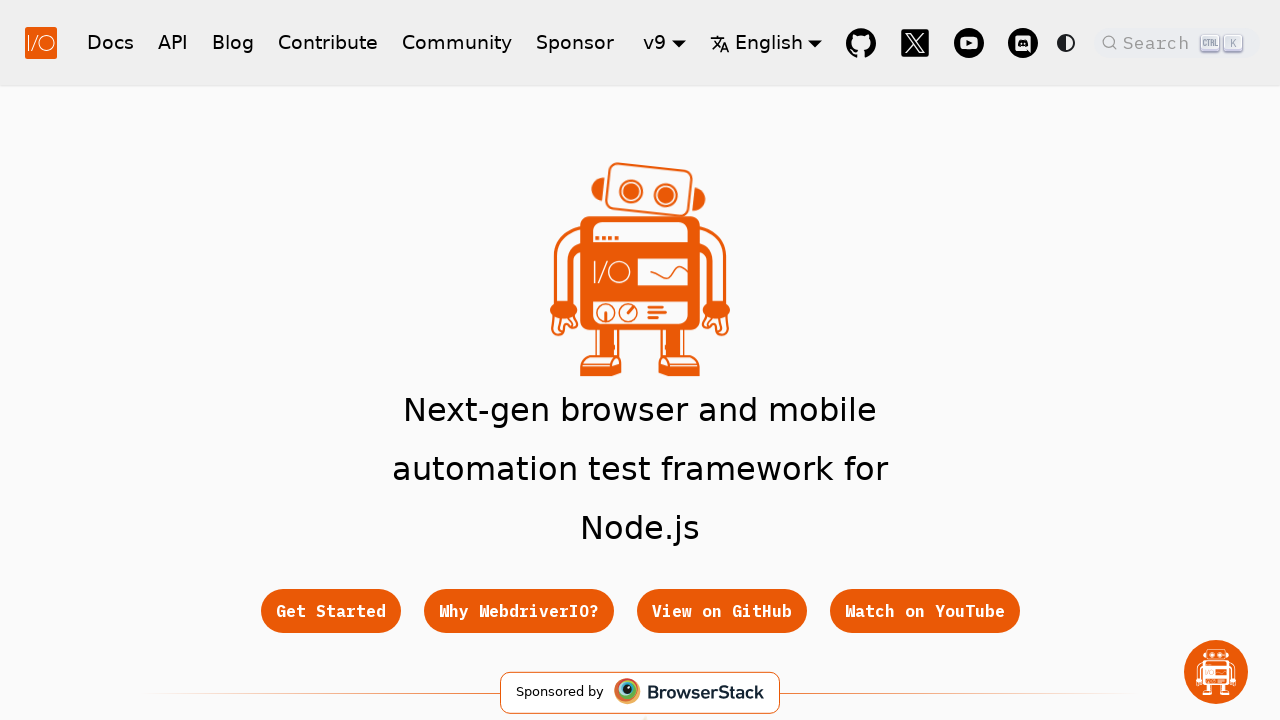